Tests drag and drop functionality by dragging element from column A to column B on a demo page

Starting URL: https://the-internet.herokuapp.com/drag_and_drop

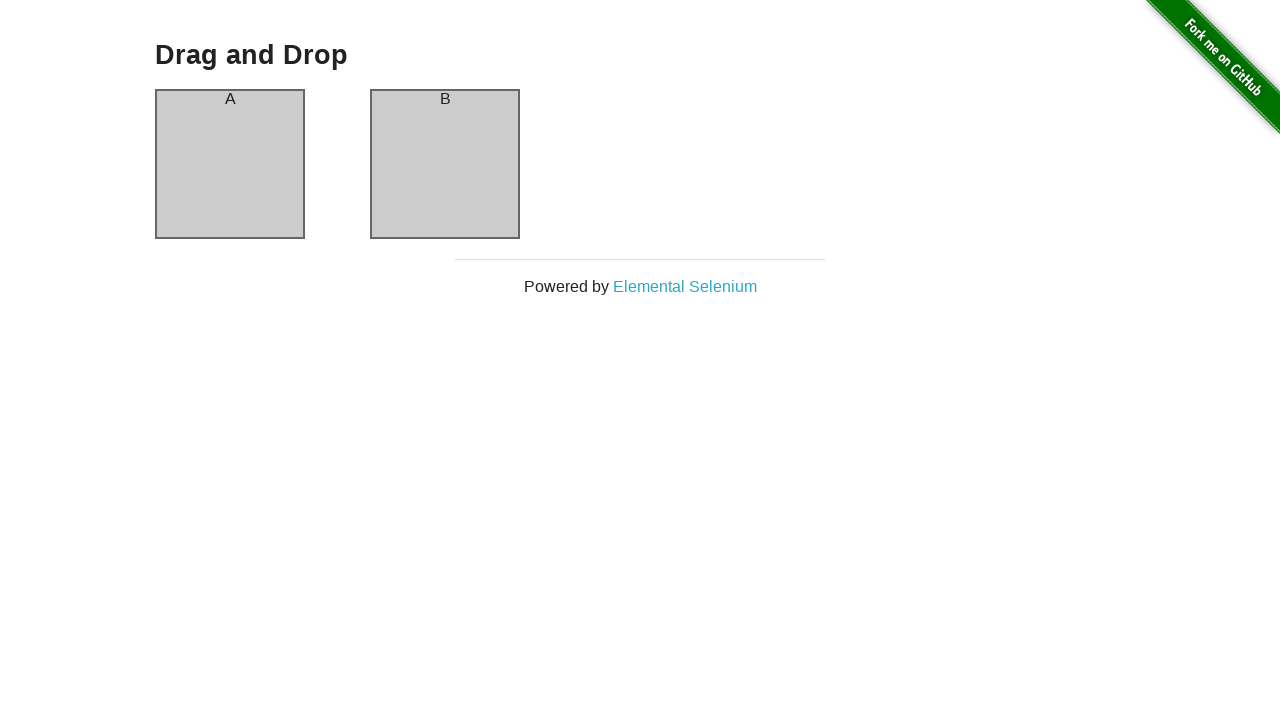

Navigated to drag and drop demo page
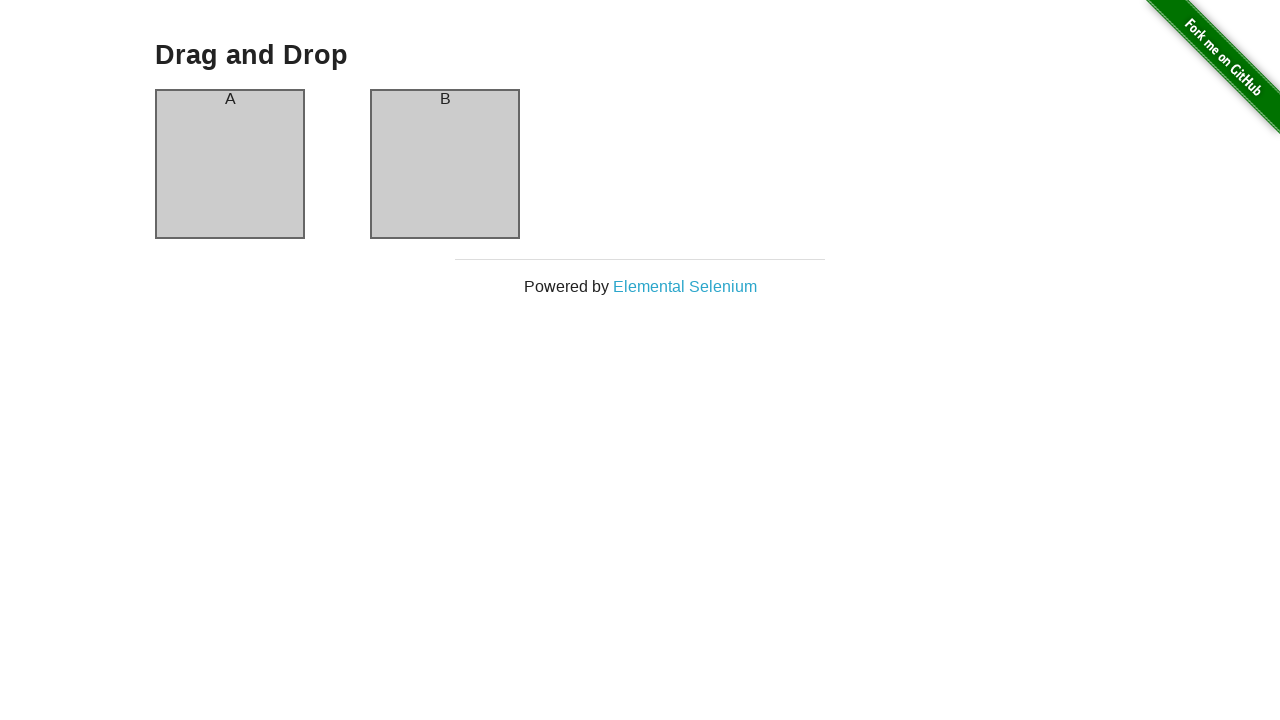

Located source element (column A)
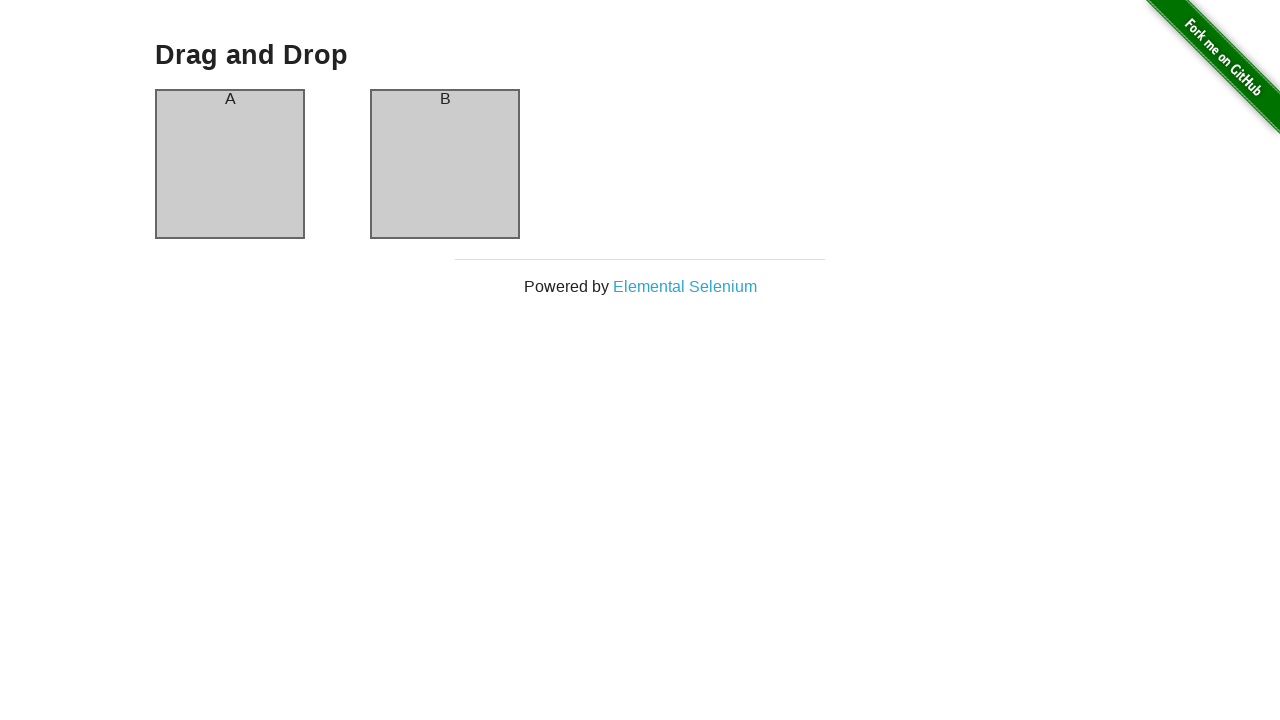

Located target element (column B)
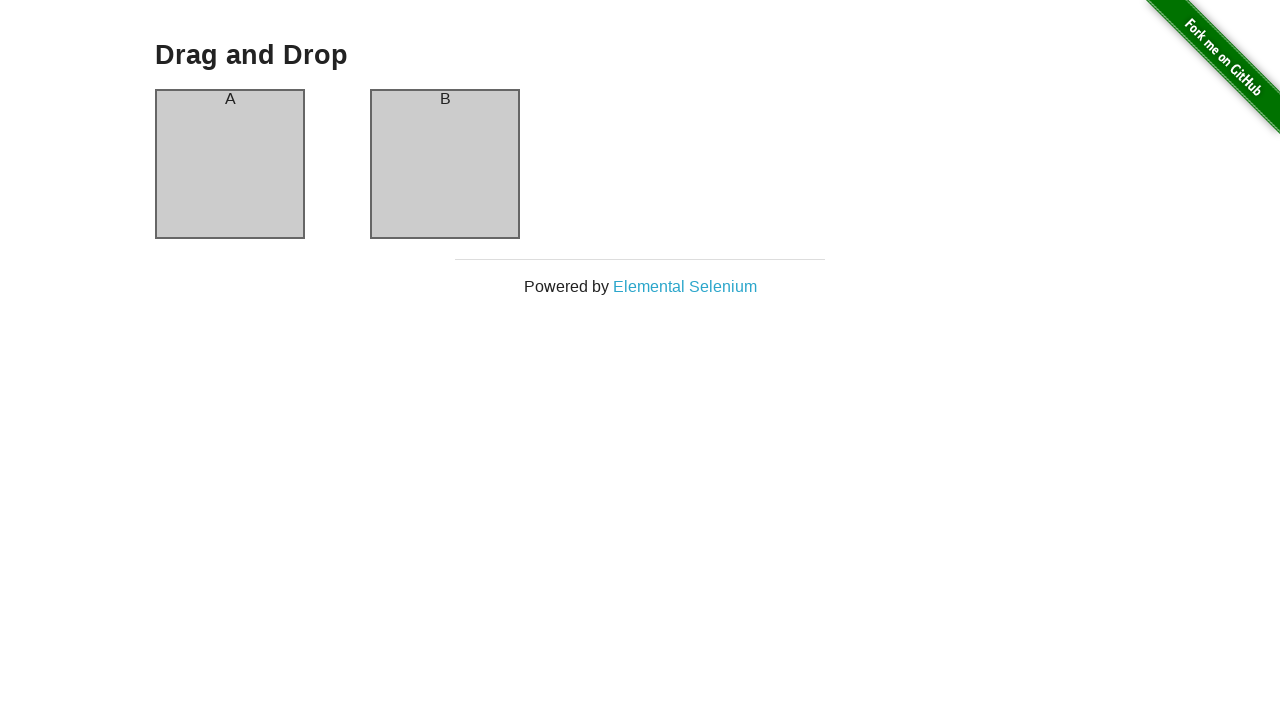

Dragged element from column A to column B at (445, 164)
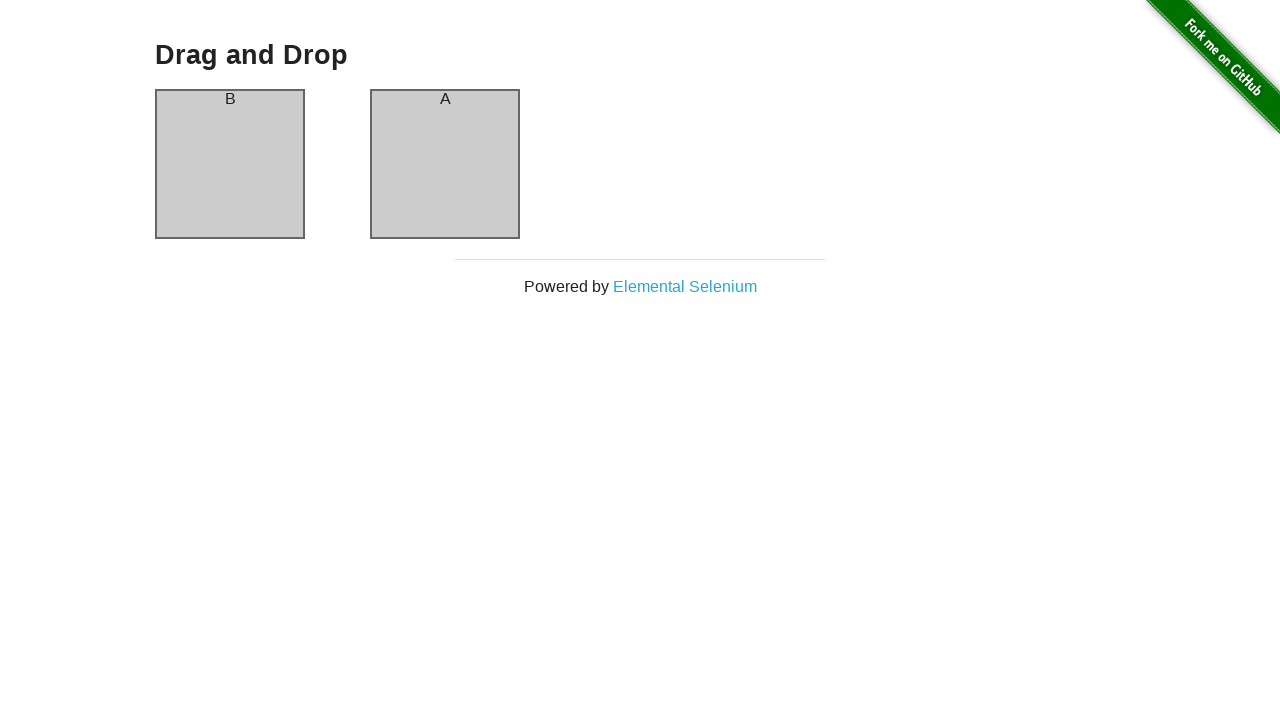

Waited 1 second for drag and drop animation to complete
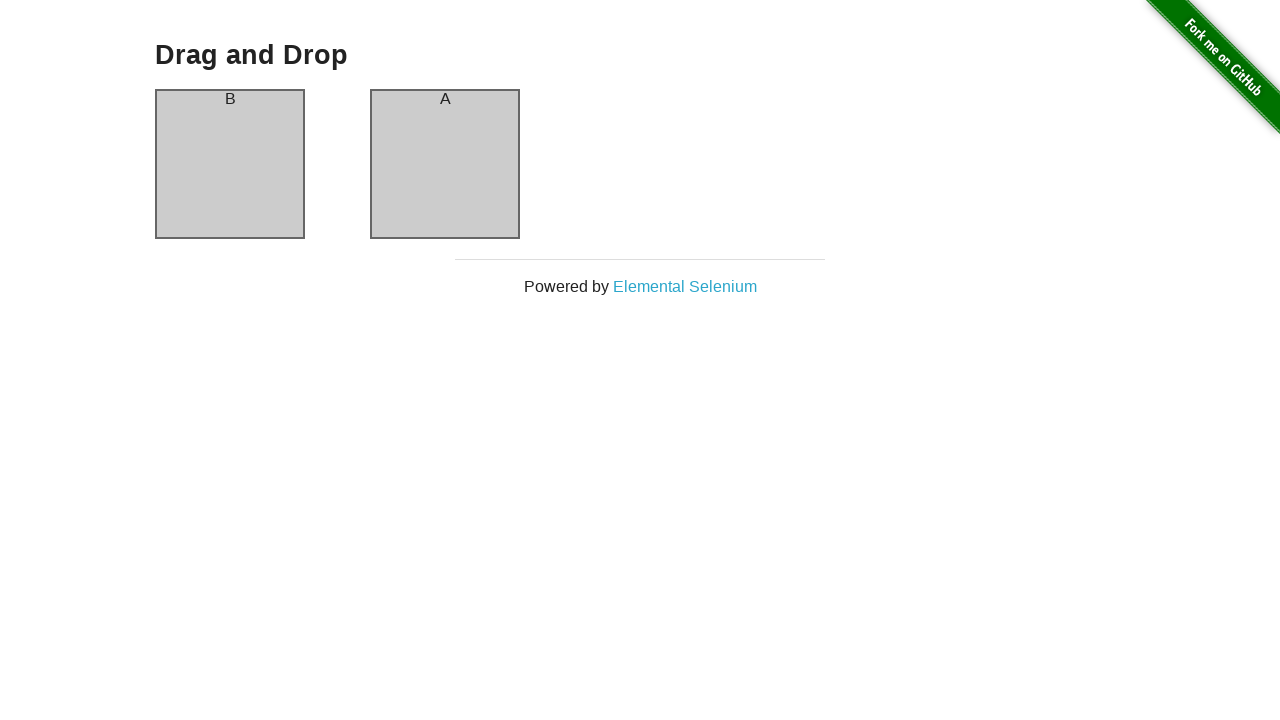

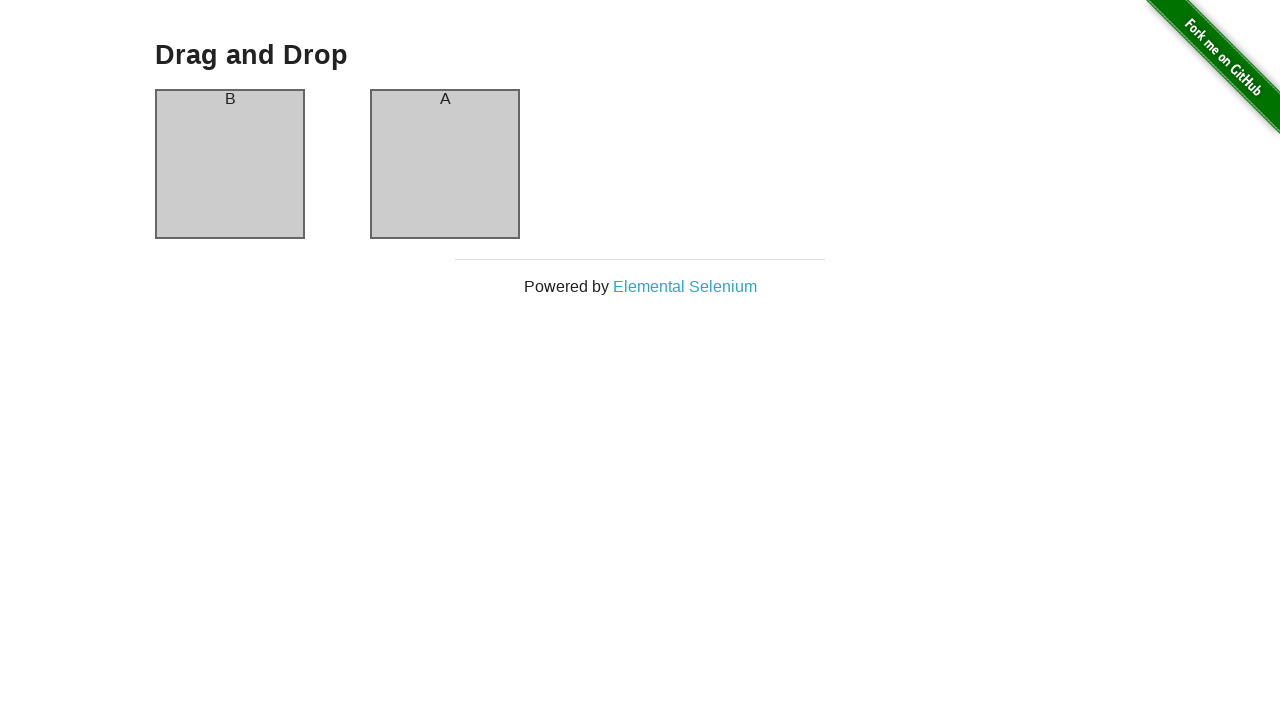